Opens a test automation practice website and maximizes the browser window to verify the page loads successfully.

Starting URL: https://testautomationpractice.blogspot.com

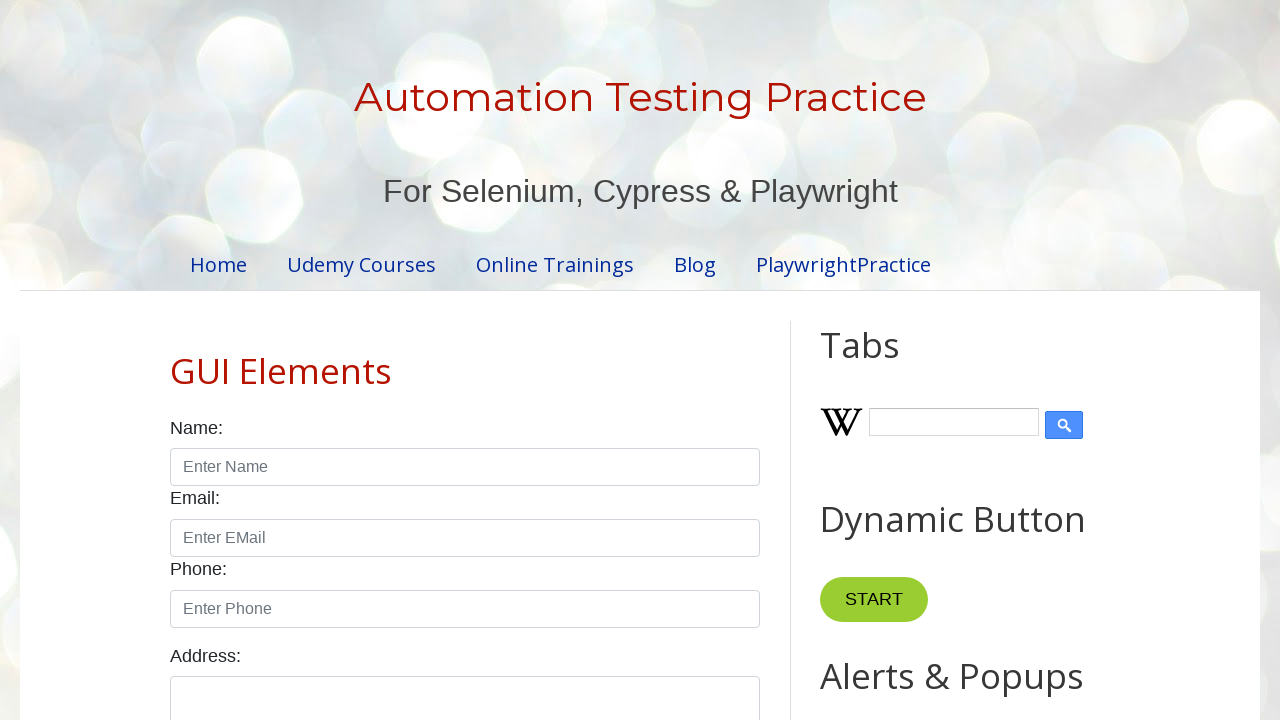

Set viewport size to 1920x1080 to maximize browser window
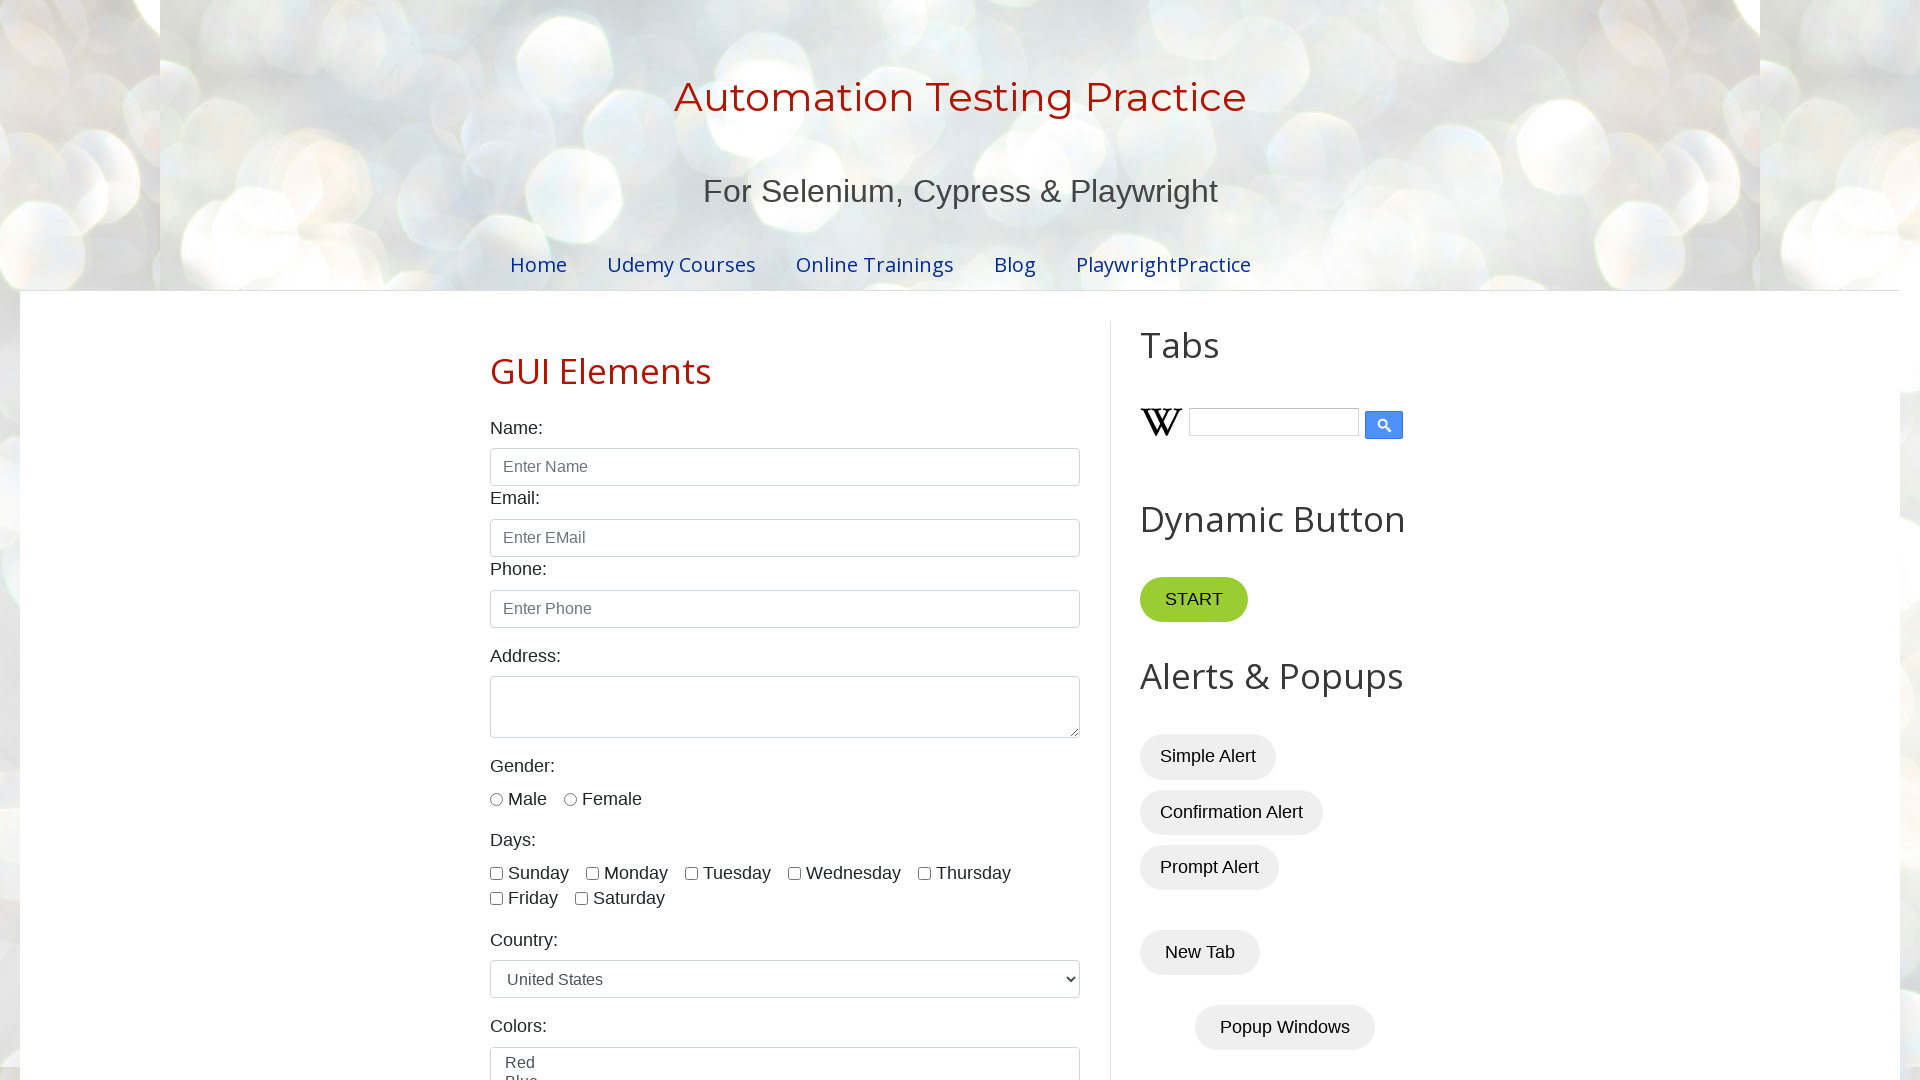

Test automation practice website loaded successfully
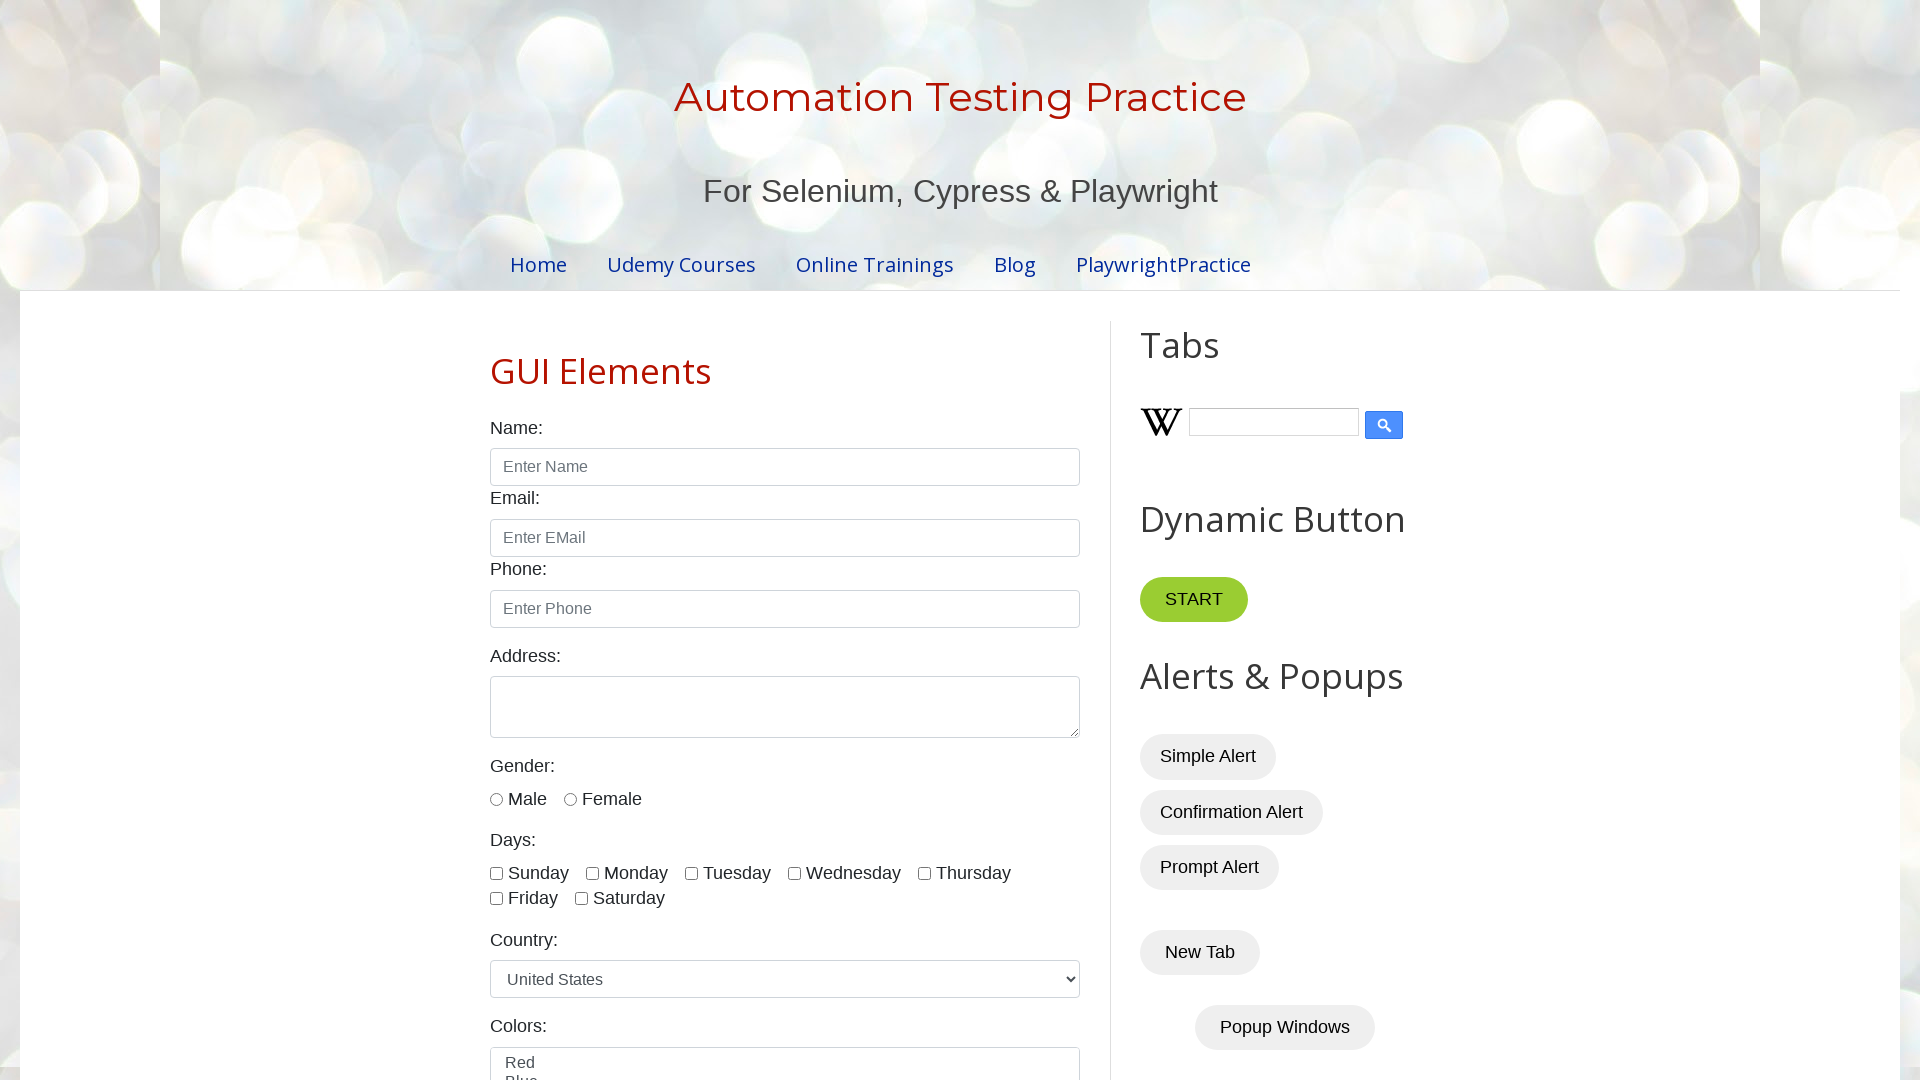

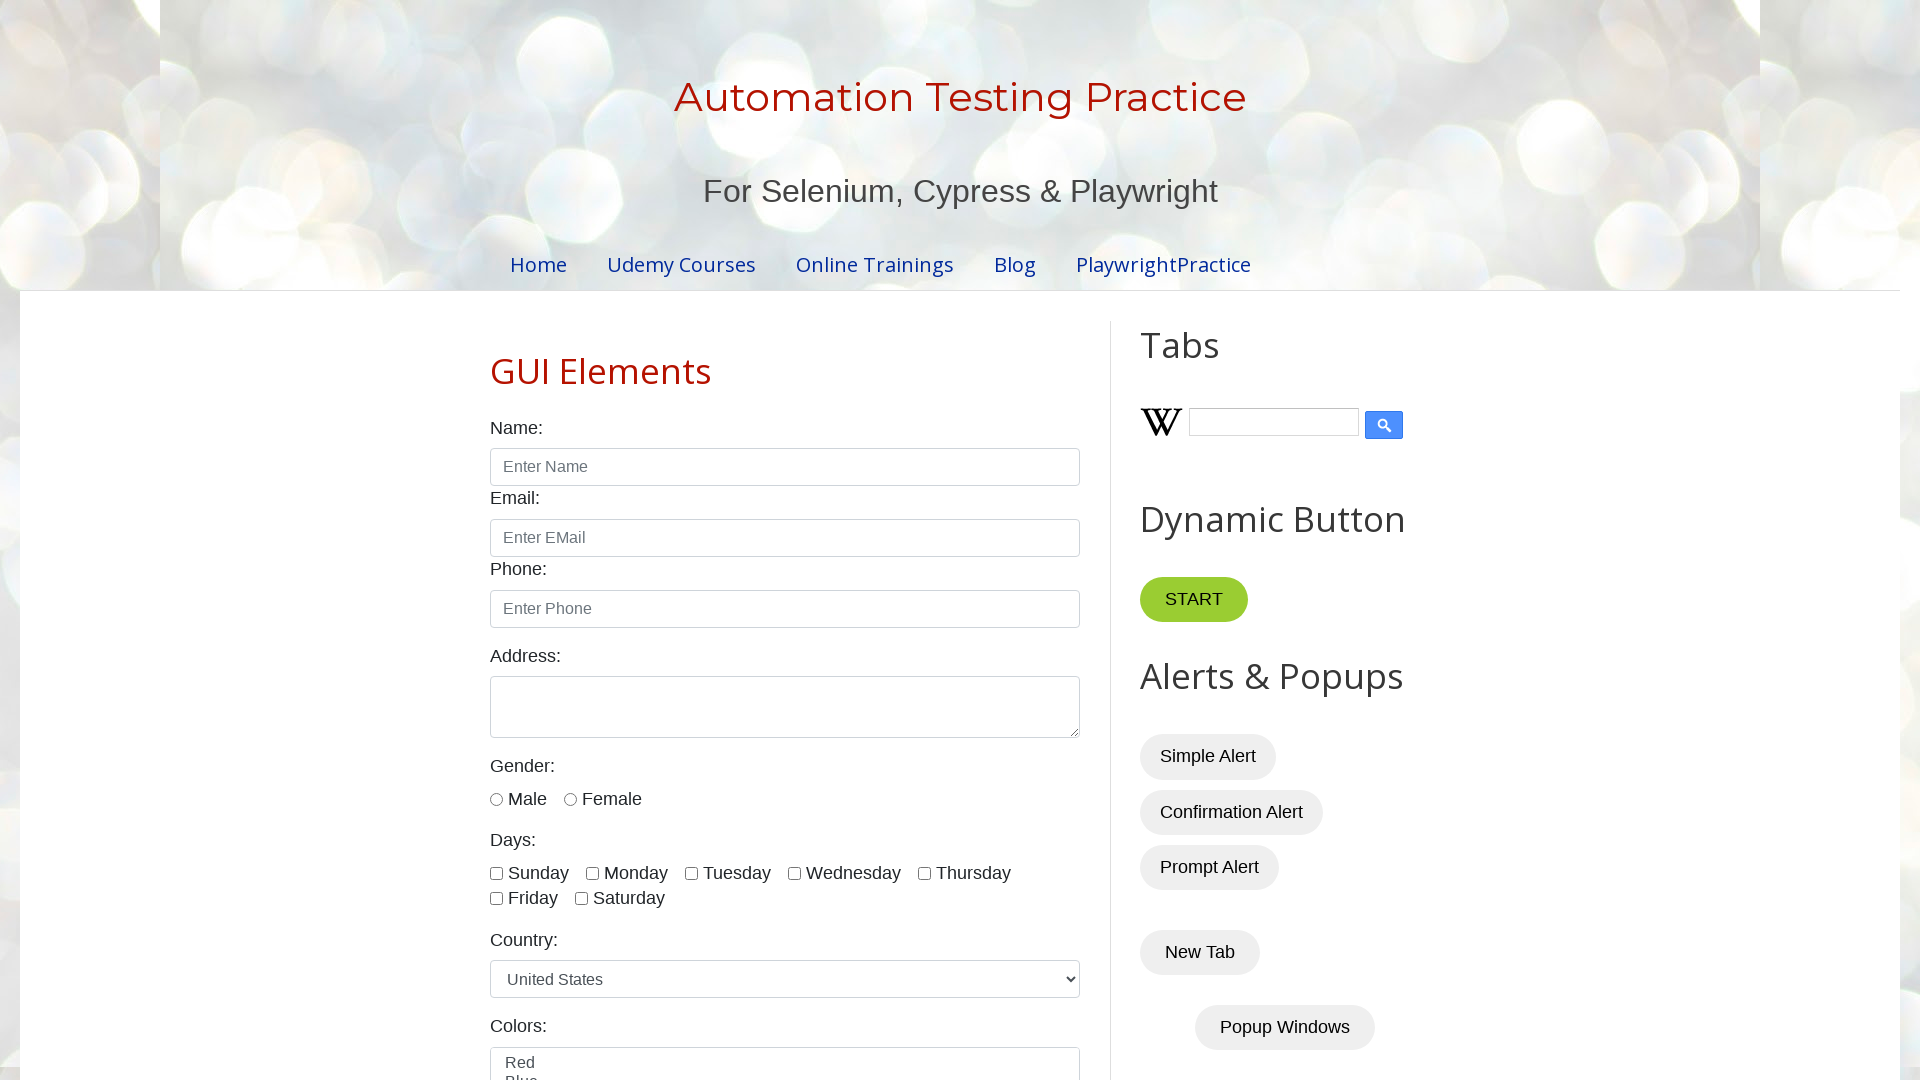